Tests the SpiceJet flight booking page by selecting the Senior Citizen option, opening the traveller selection dropdown, incrementing the adult passenger count 5 times using a loop, and verifying the traveller selection UI elements.

Starting URL: https://www.spicejet.com/

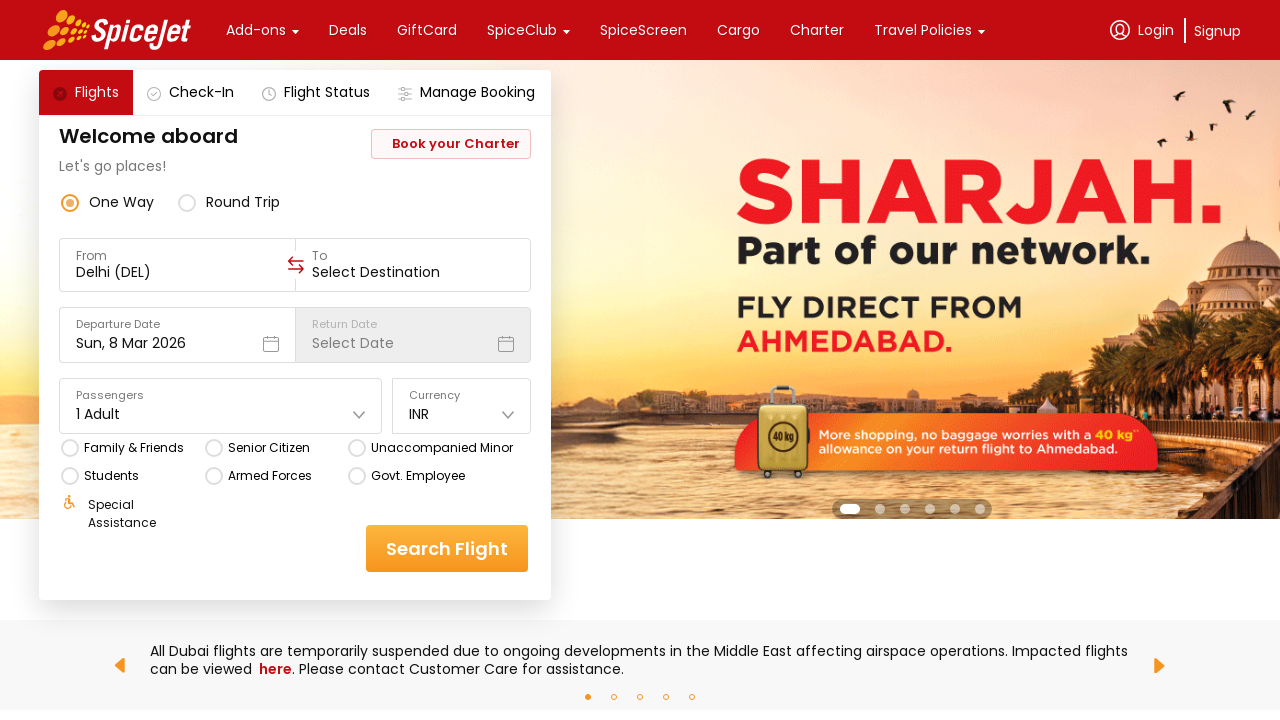

Waited 2 seconds for page to load
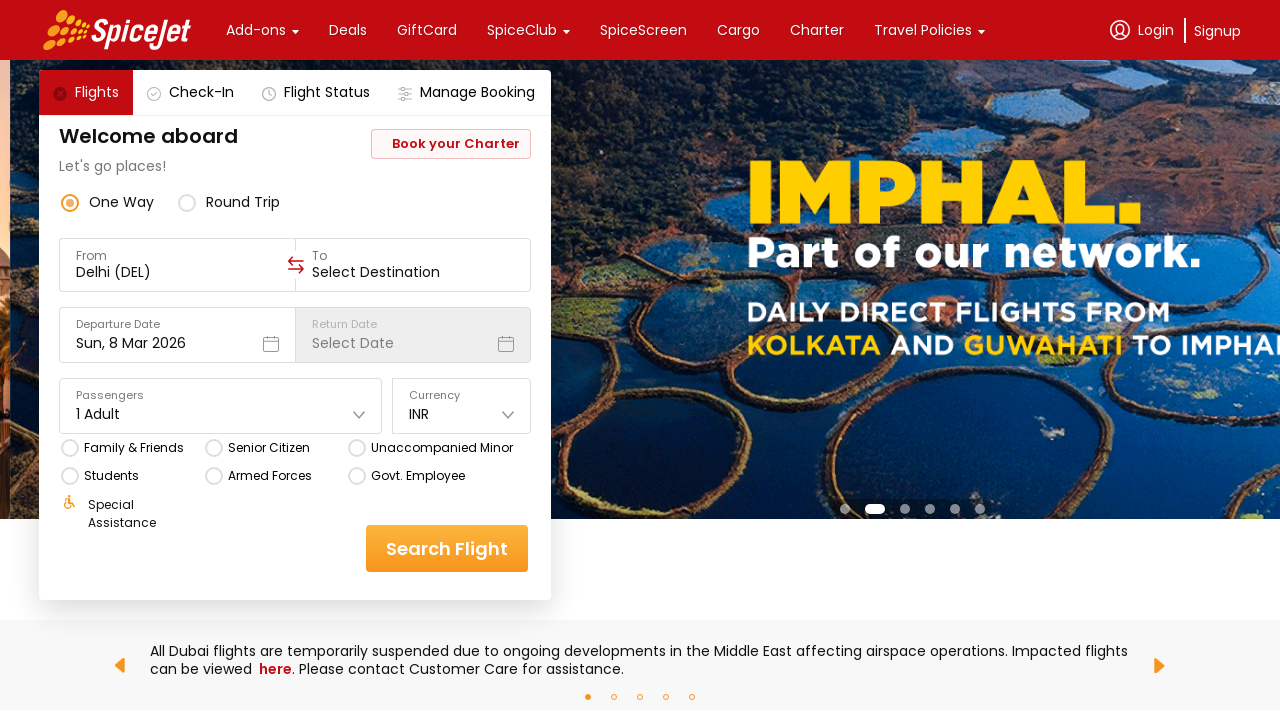

Selected Senior Citizen option at (268, 448) on xpath=//div[text()='Senior Citizen']
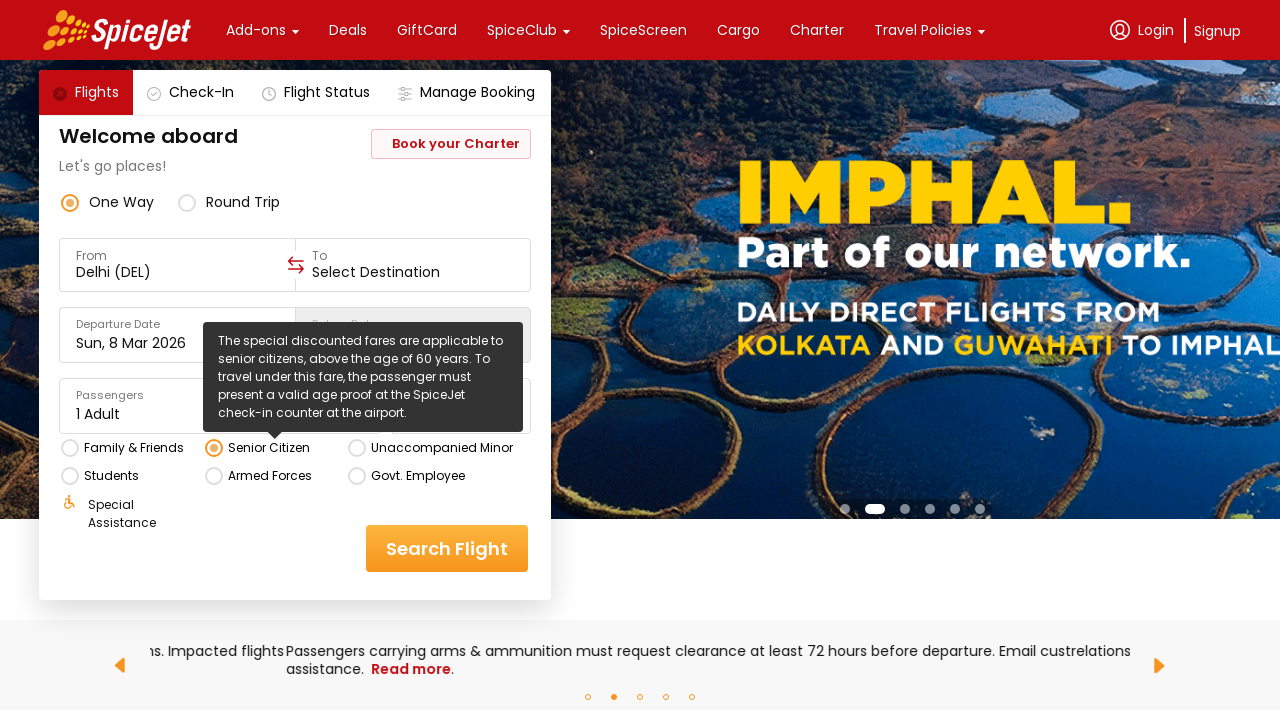

Opened traveller selection dropdown showing 1 Adult at (98, 414) on xpath=//div[contains(text(),'1 Adult')]
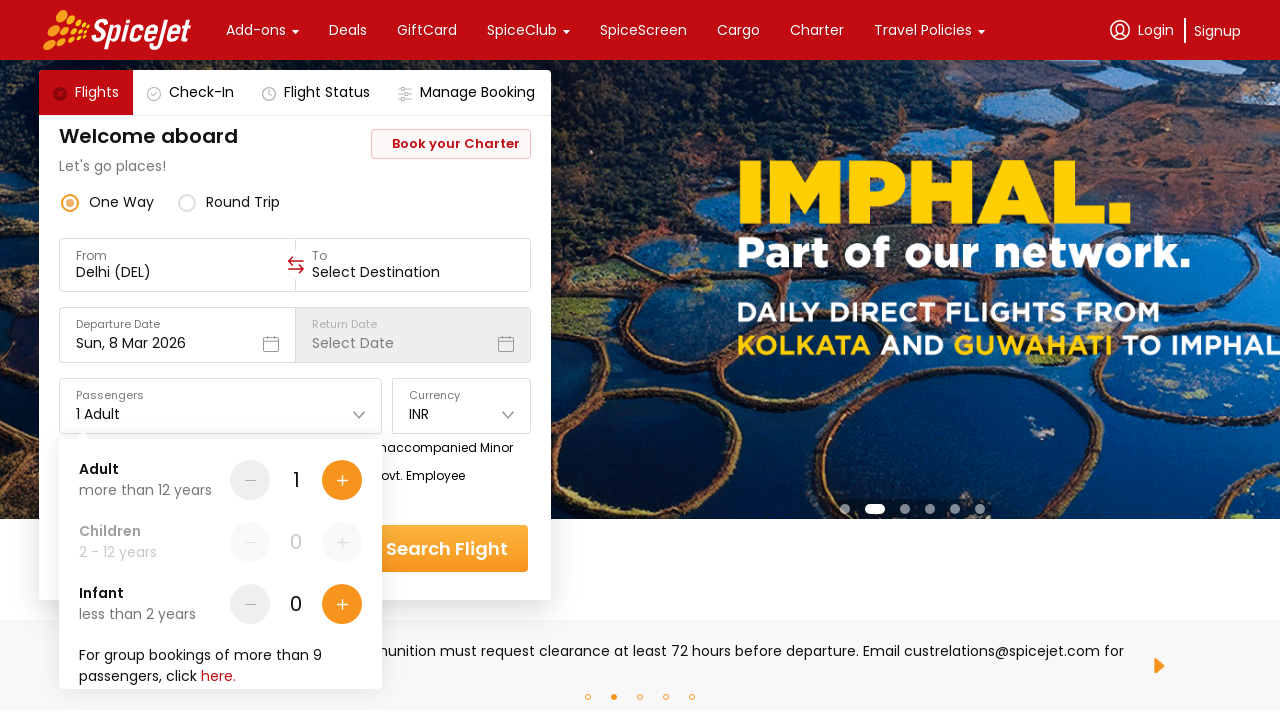

Incremented adult passenger count (iteration 1 of 4) at (342, 480) on div[data-testid='Adult-testID-plus-one-cta']
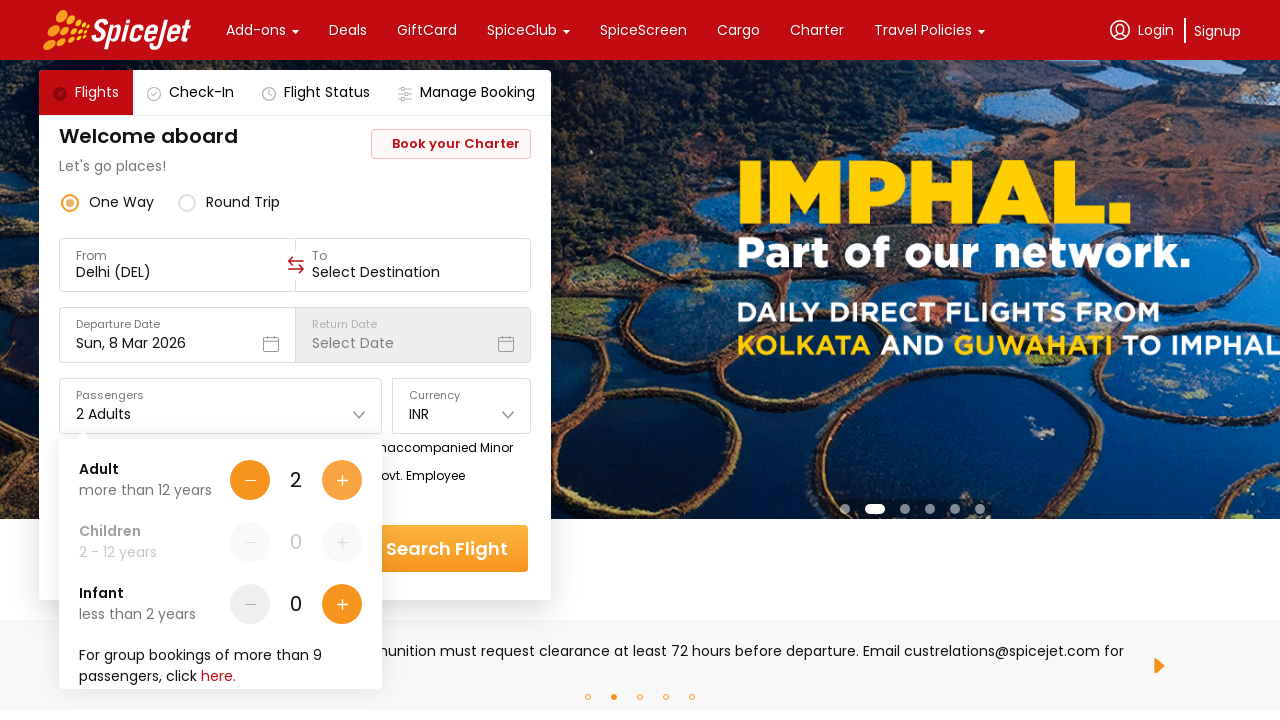

Incremented adult passenger count (iteration 2 of 4) at (342, 480) on div[data-testid='Adult-testID-plus-one-cta']
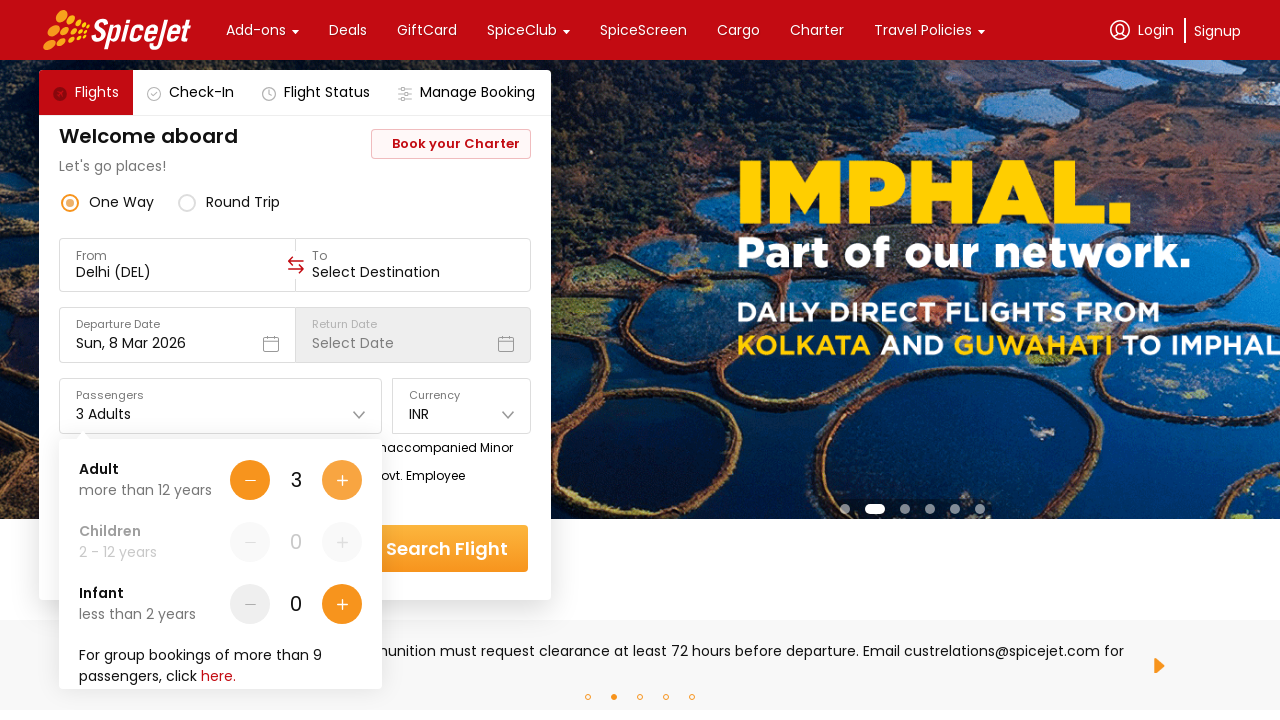

Incremented adult passenger count (iteration 3 of 4) at (342, 480) on div[data-testid='Adult-testID-plus-one-cta']
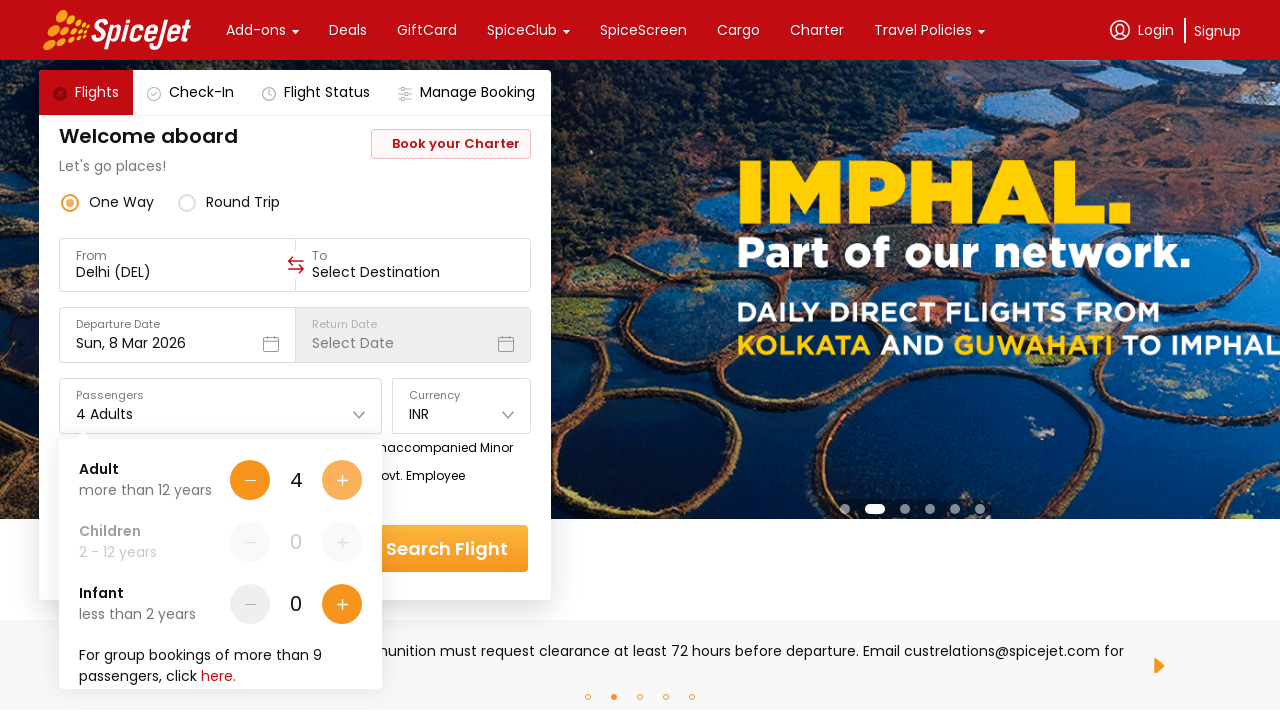

Incremented adult passenger count (iteration 4 of 4) at (342, 480) on div[data-testid='Adult-testID-plus-one-cta']
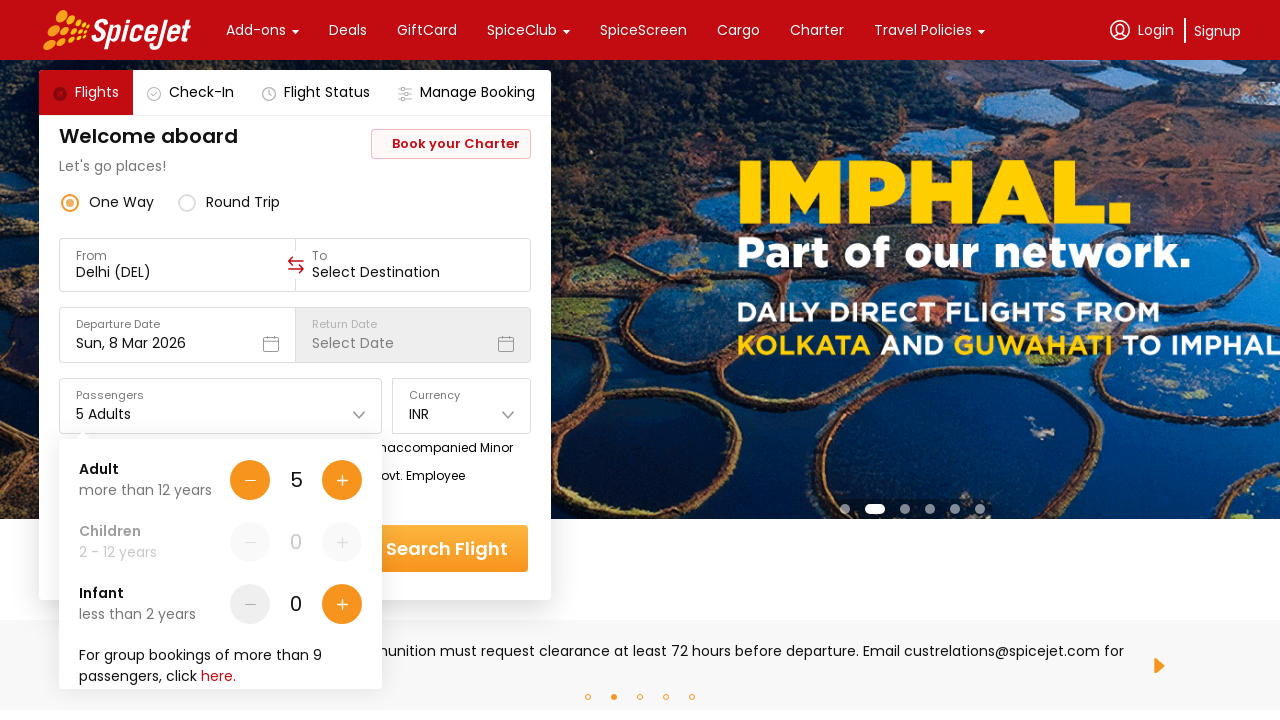

Clicked Done button to close traveller selection at (317, 648) on div[data-testid='home-page-travellers-done-cta']
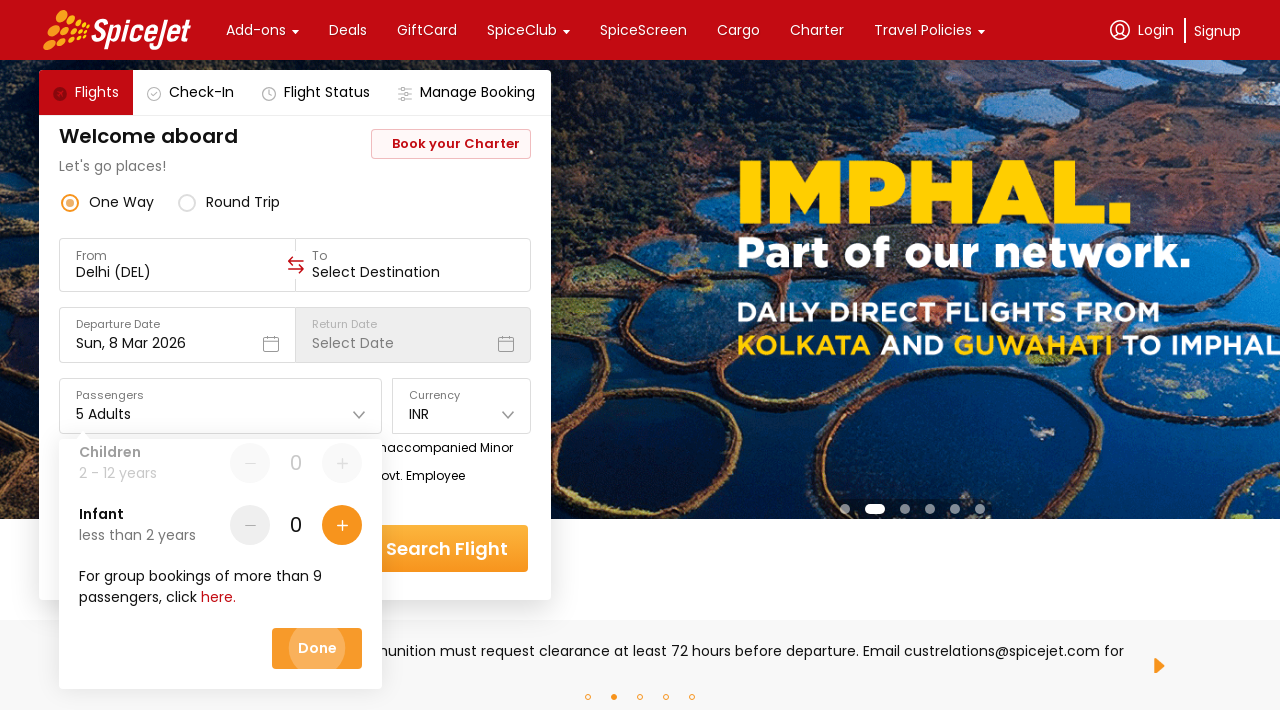

Verified traveller selection UI elements loaded
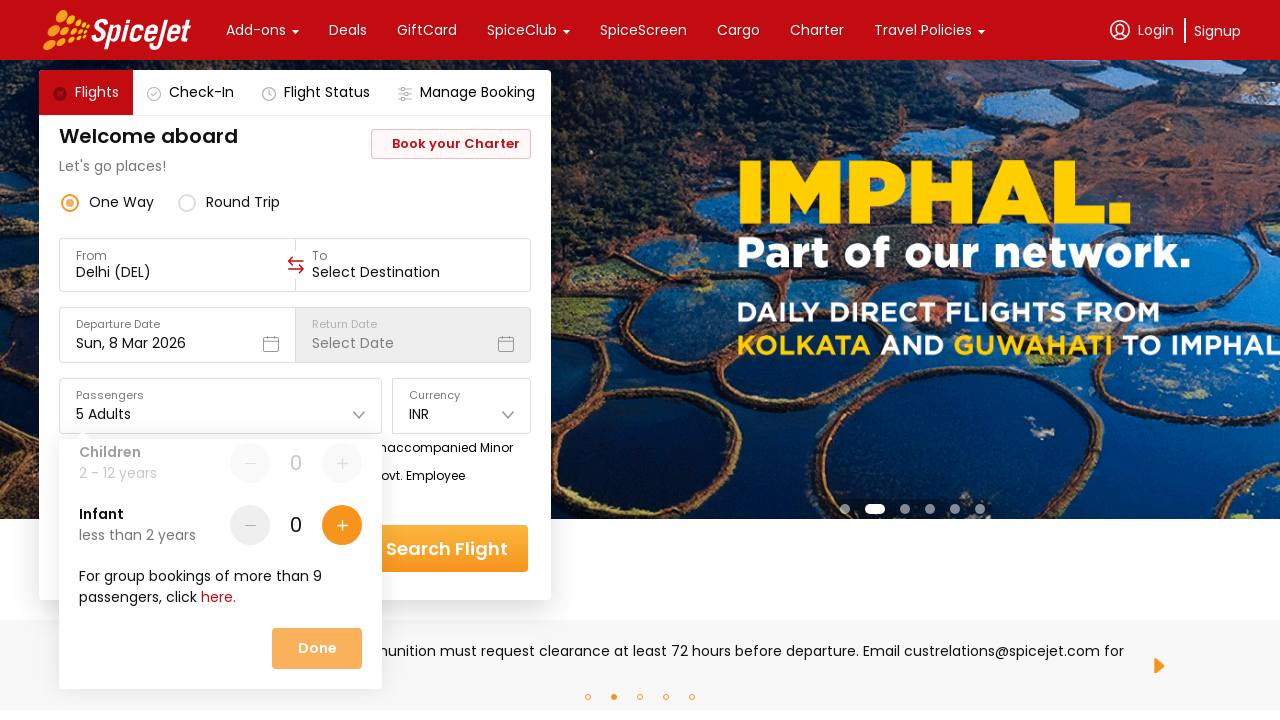

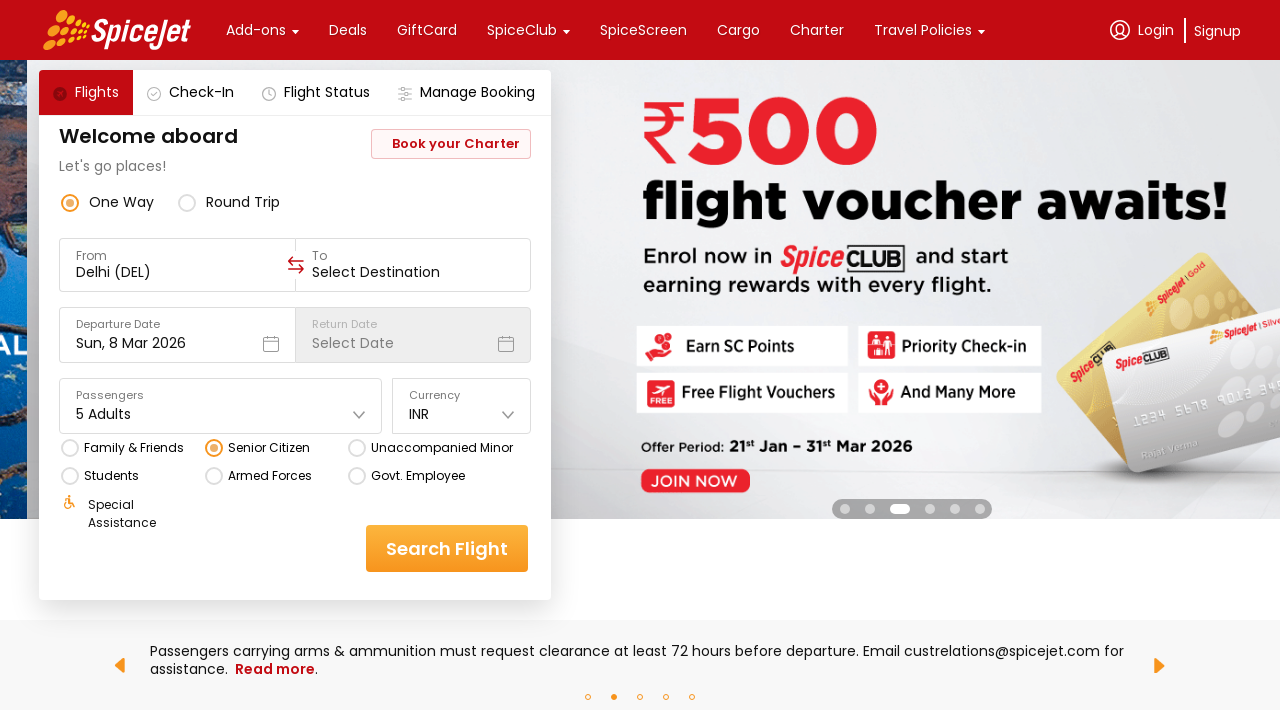